Navigates to the HP (Hewlett-Packard) website and verifies the page loads successfully

Starting URL: https://www.hp.com/

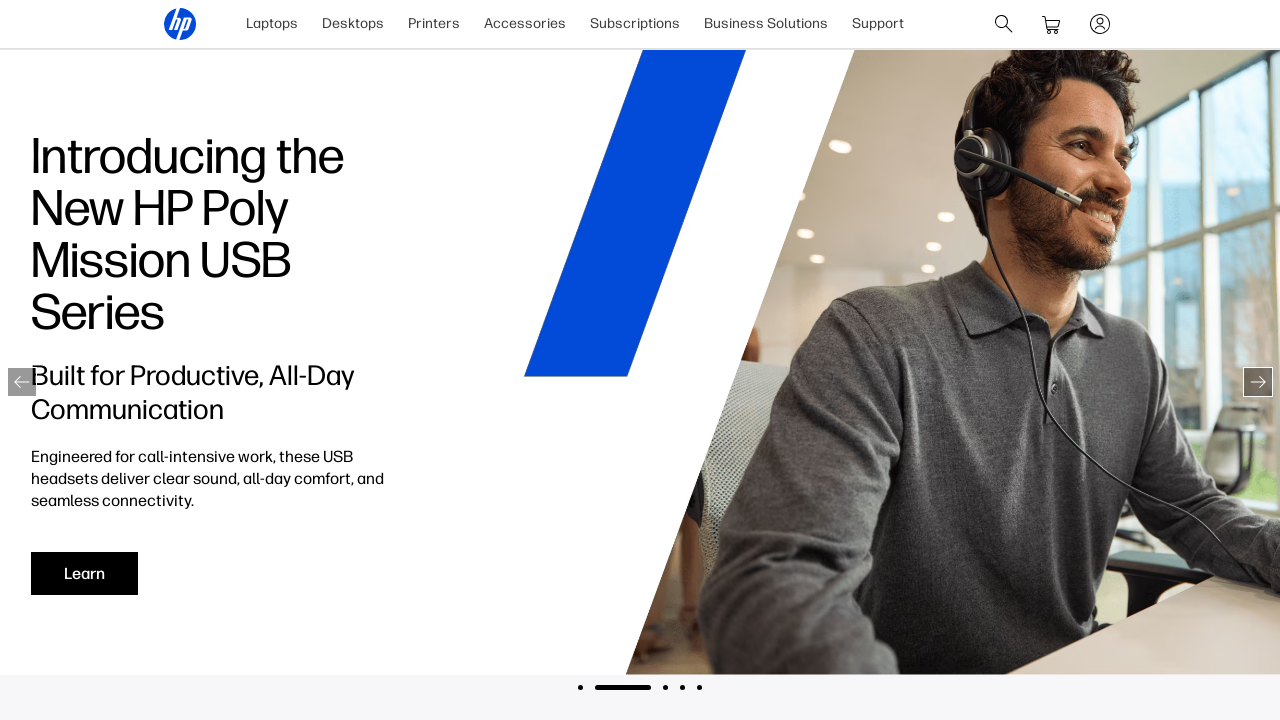

Navigated to HP website (https://www.hp.com/)
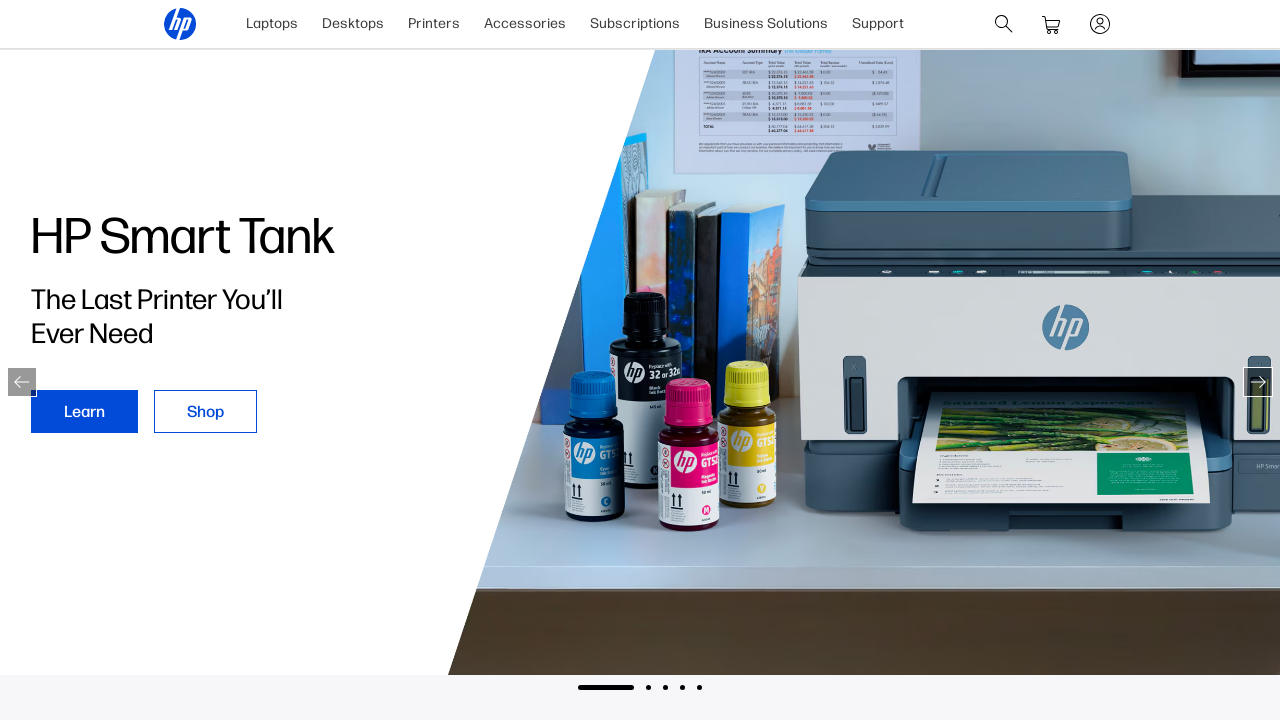

Page DOM content loaded
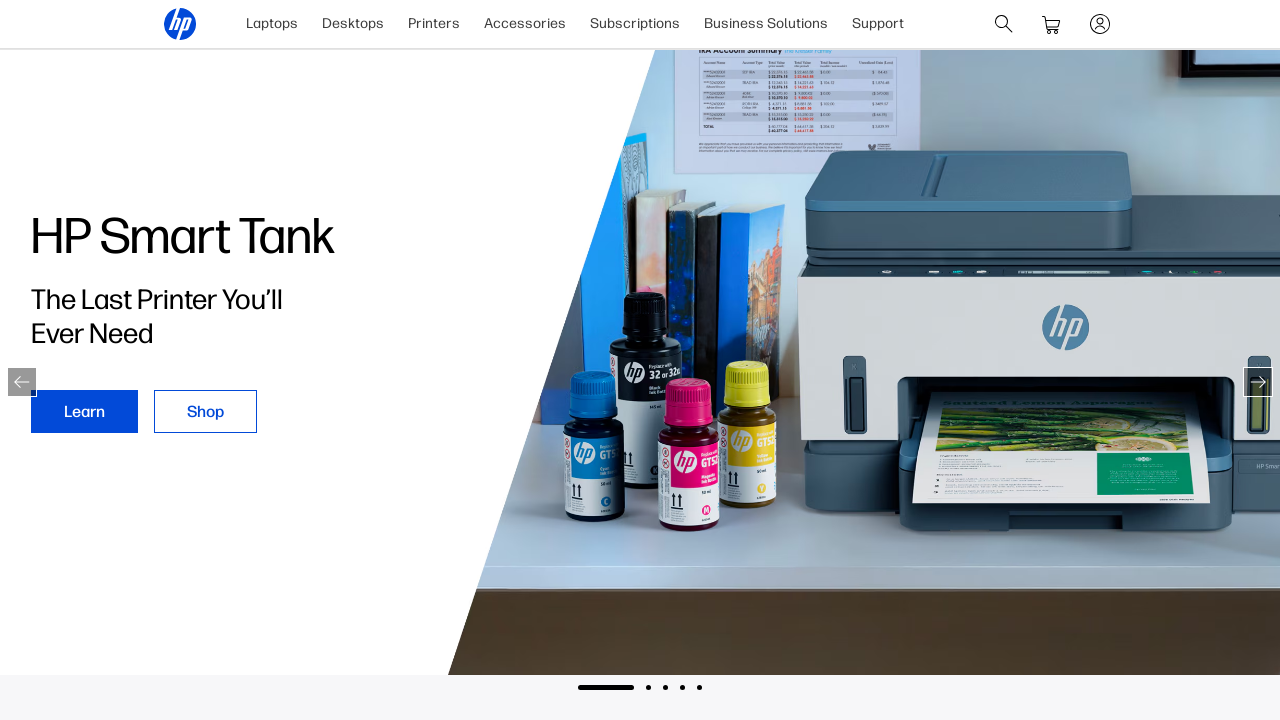

Verified page title exists and page loaded successfully
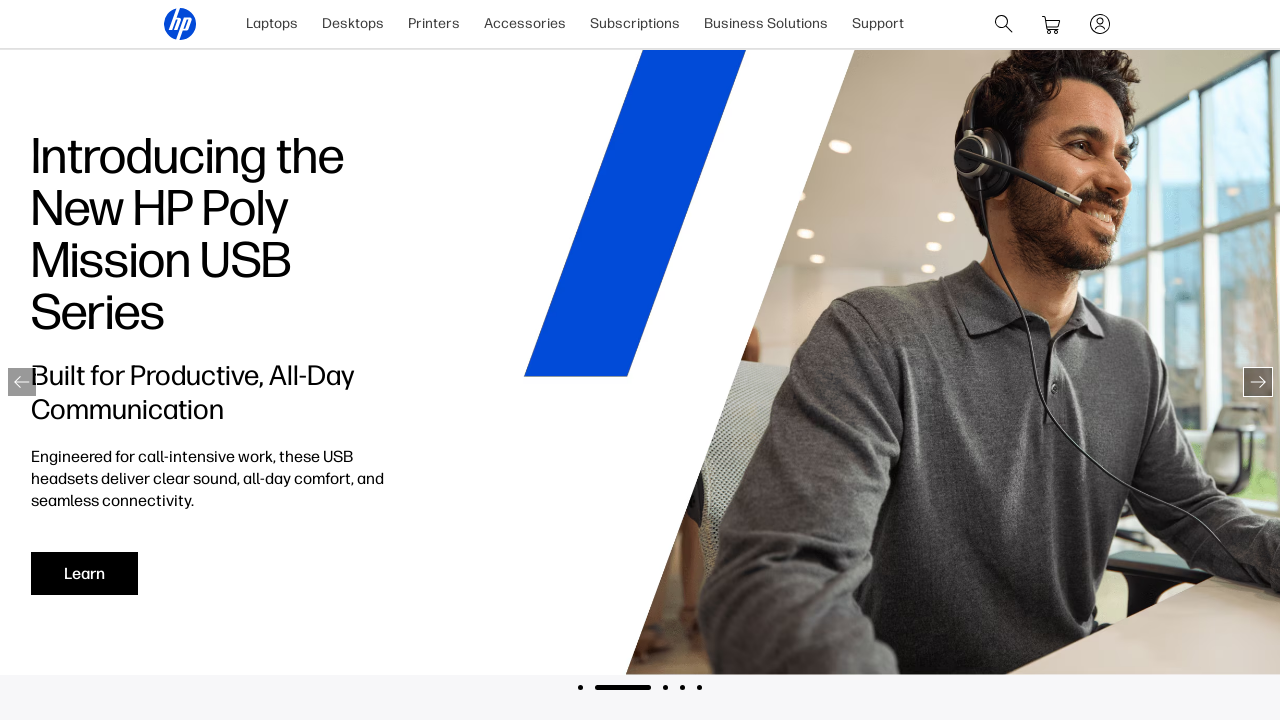

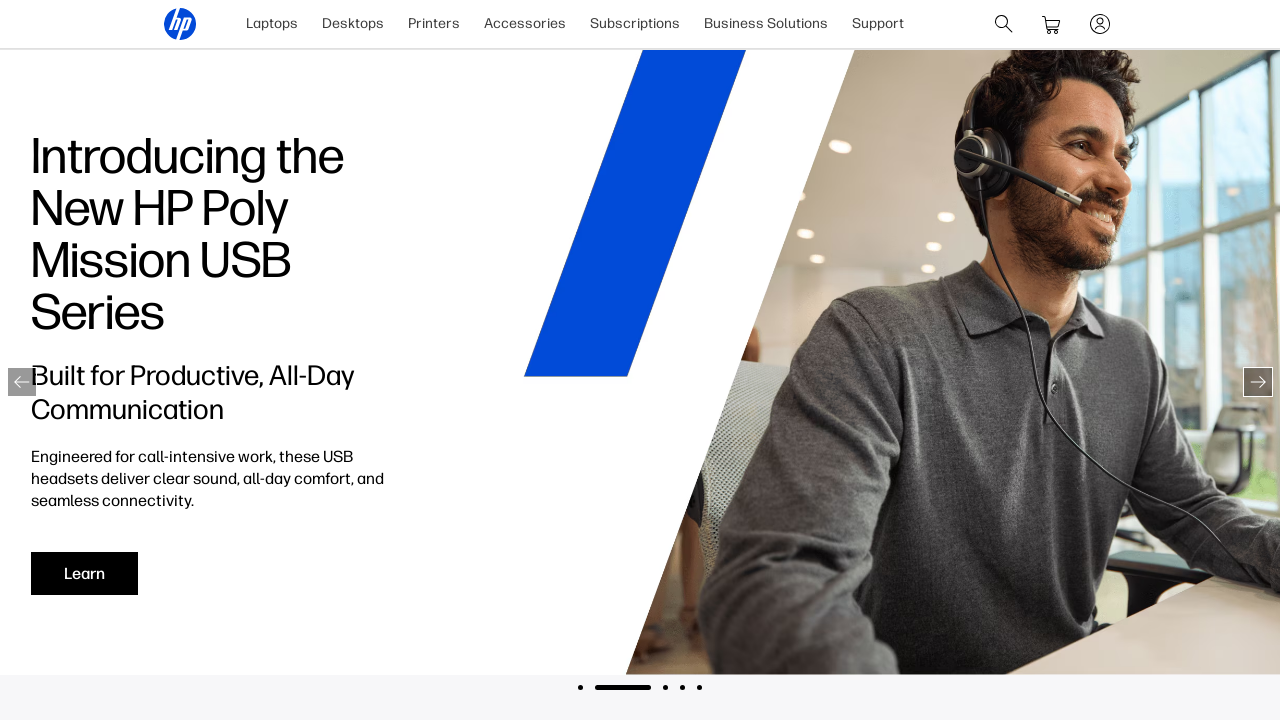